Tests a signup form by filling in first name, last name, and email fields, then submitting the form by pressing Enter on the submit button.

Starting URL: http://secure-retreat-92358.herokuapp.com/

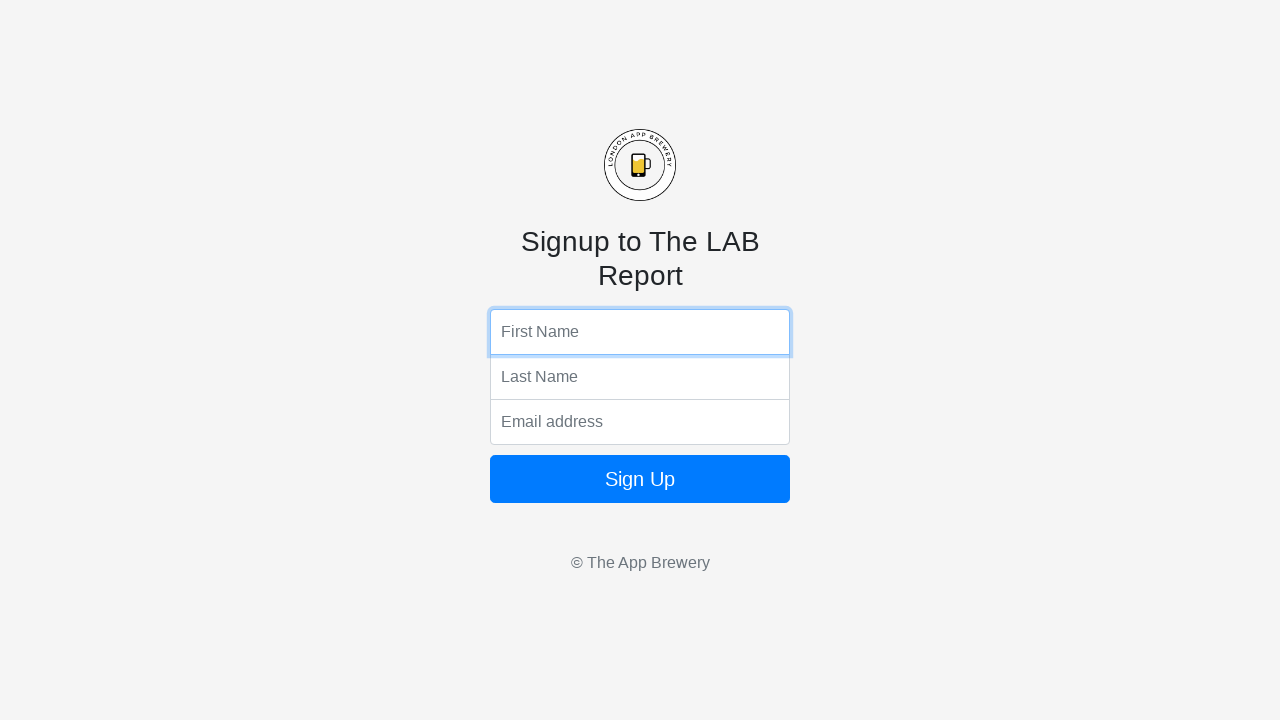

Filled first name field with 'Marcus' on input[name='fName']
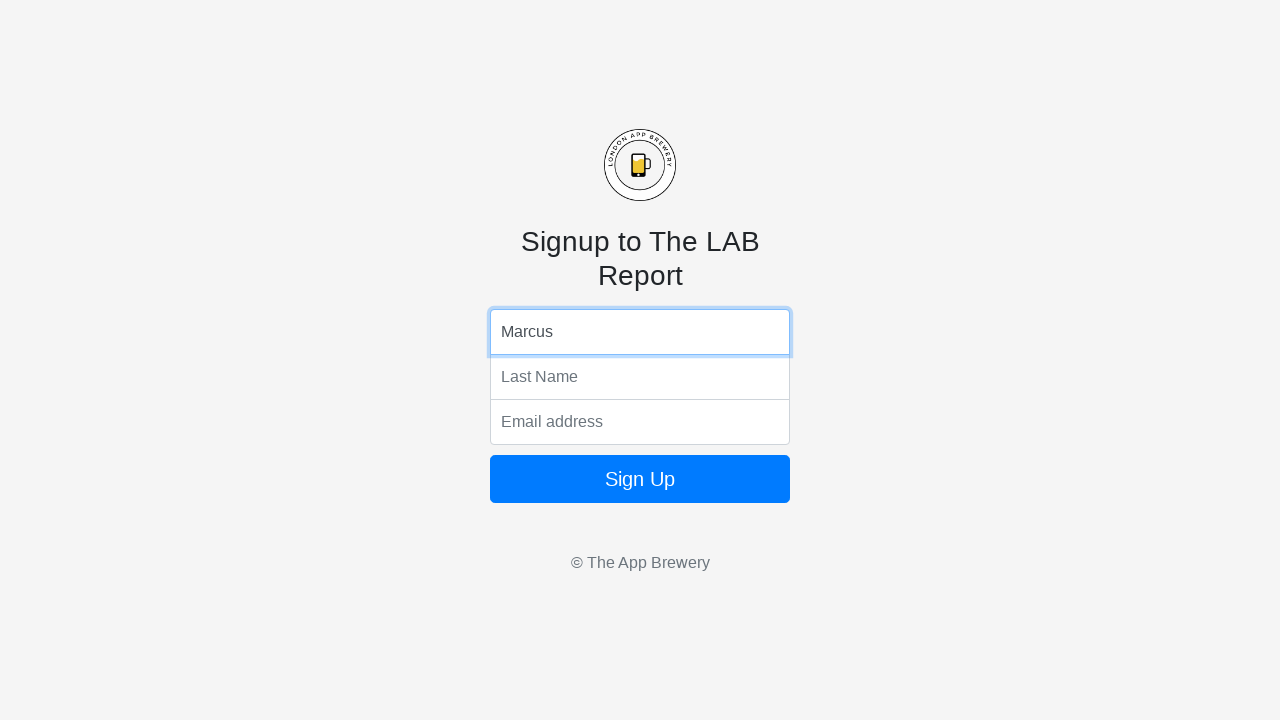

Filled last name field with 'Thompson' on input[name='lName']
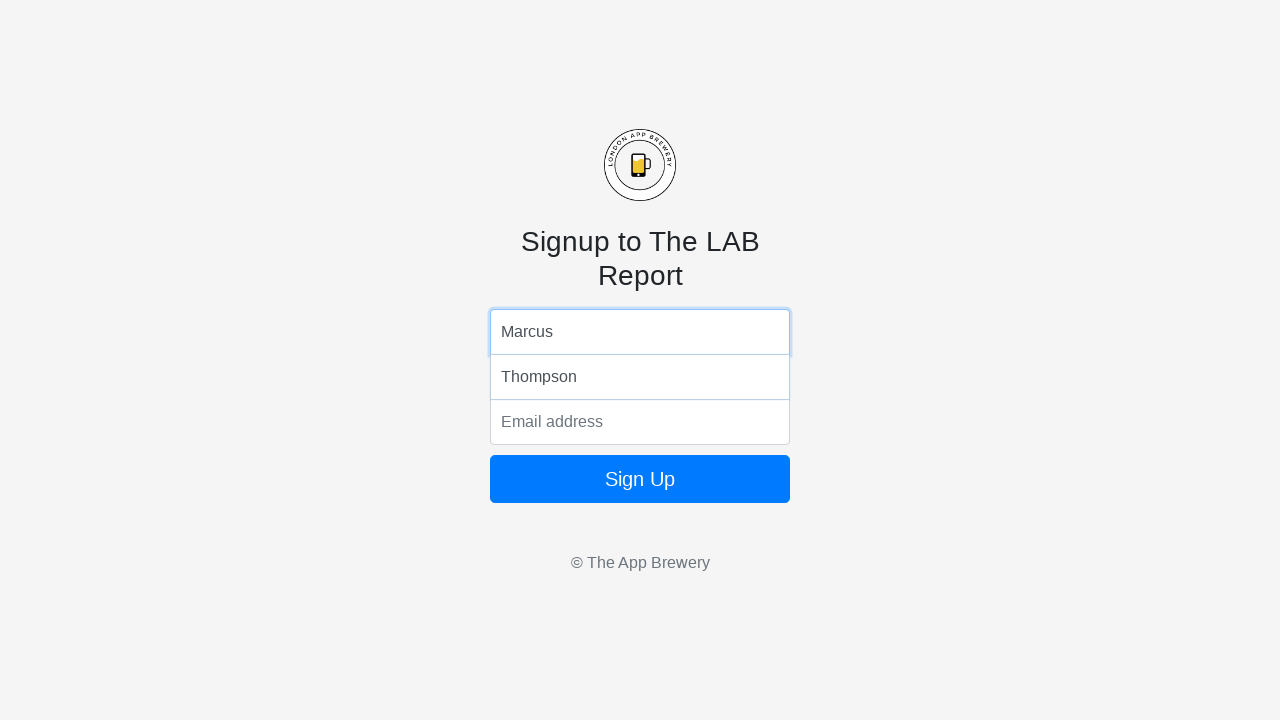

Filled email field with 'marcus.thompson@example.com' on input[name='email']
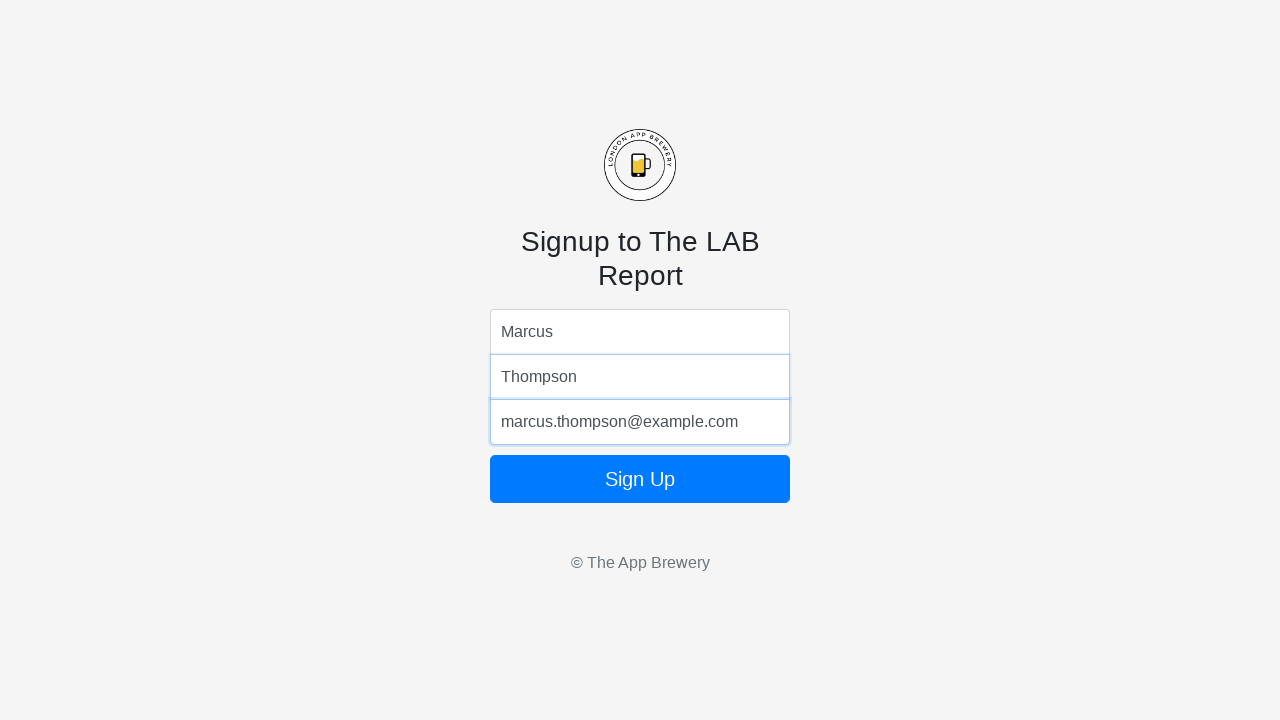

Submitted signup form by pressing Enter on submit button on .btn
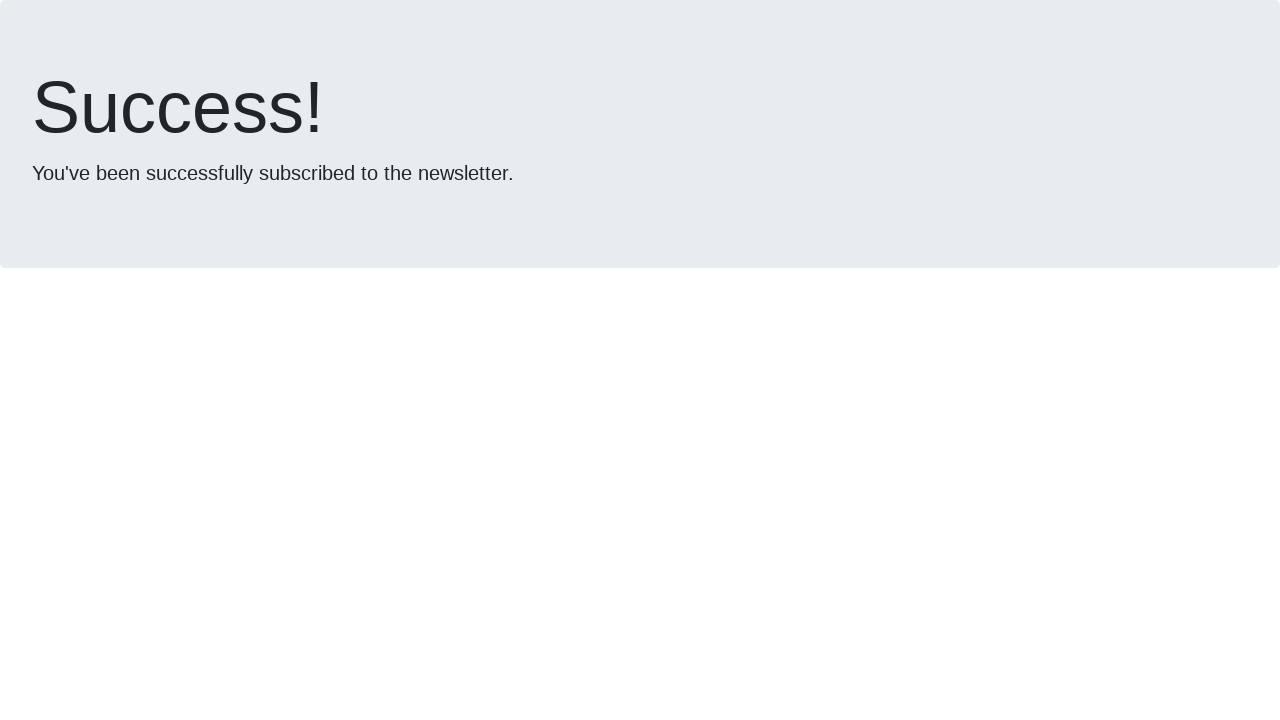

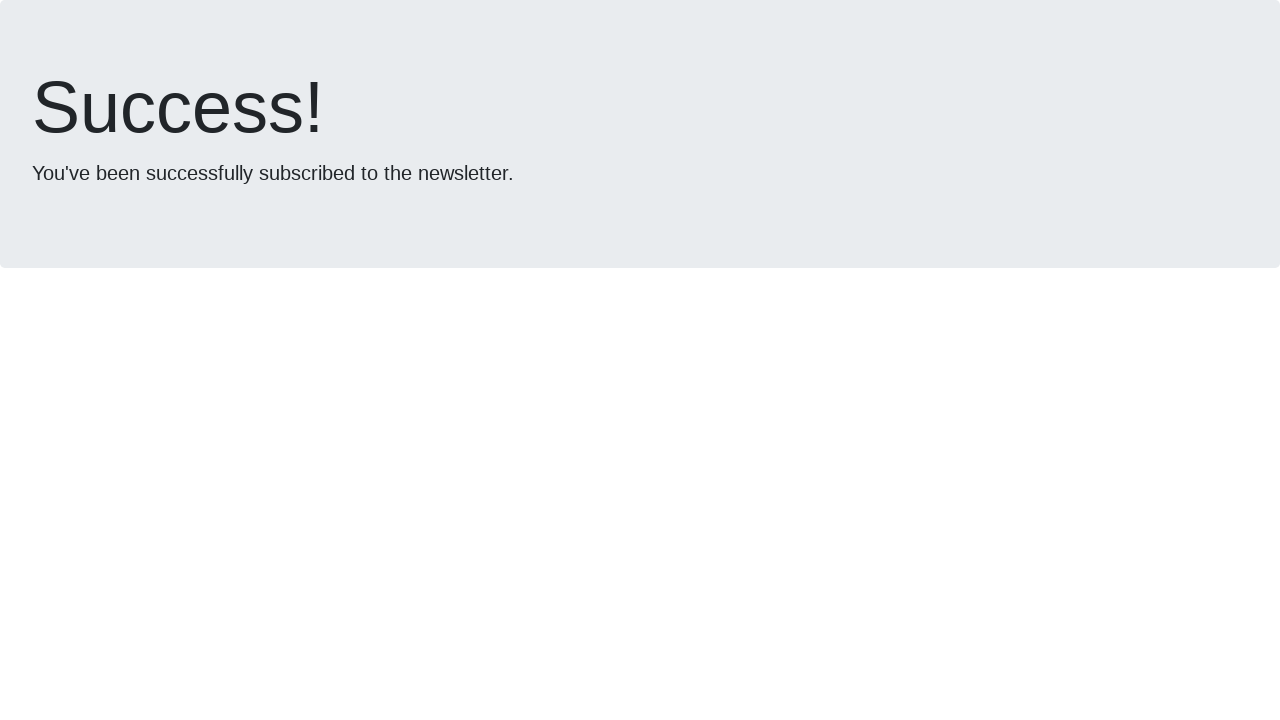